Tests complete form submission with valid data and verifies success alert message

Starting URL: https://carros-crud.vercel.app/

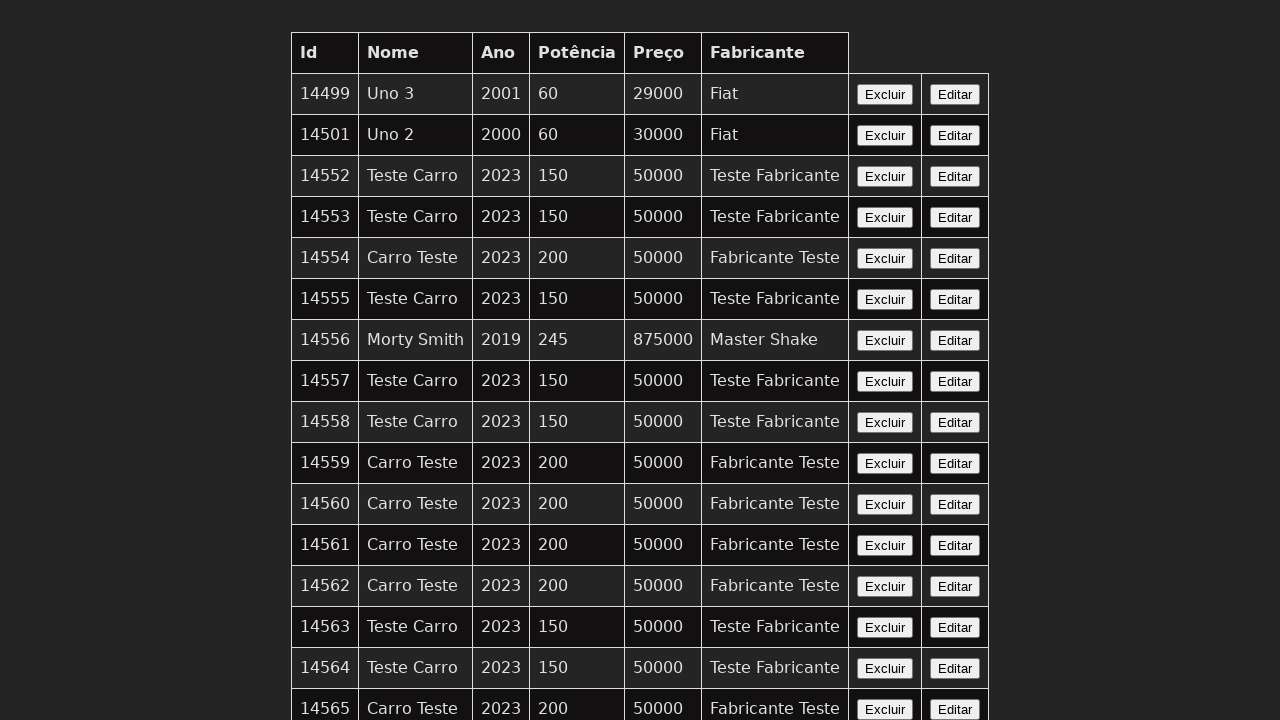

Filled 'nome' field with 'Carro Teste' on input[name='nome']
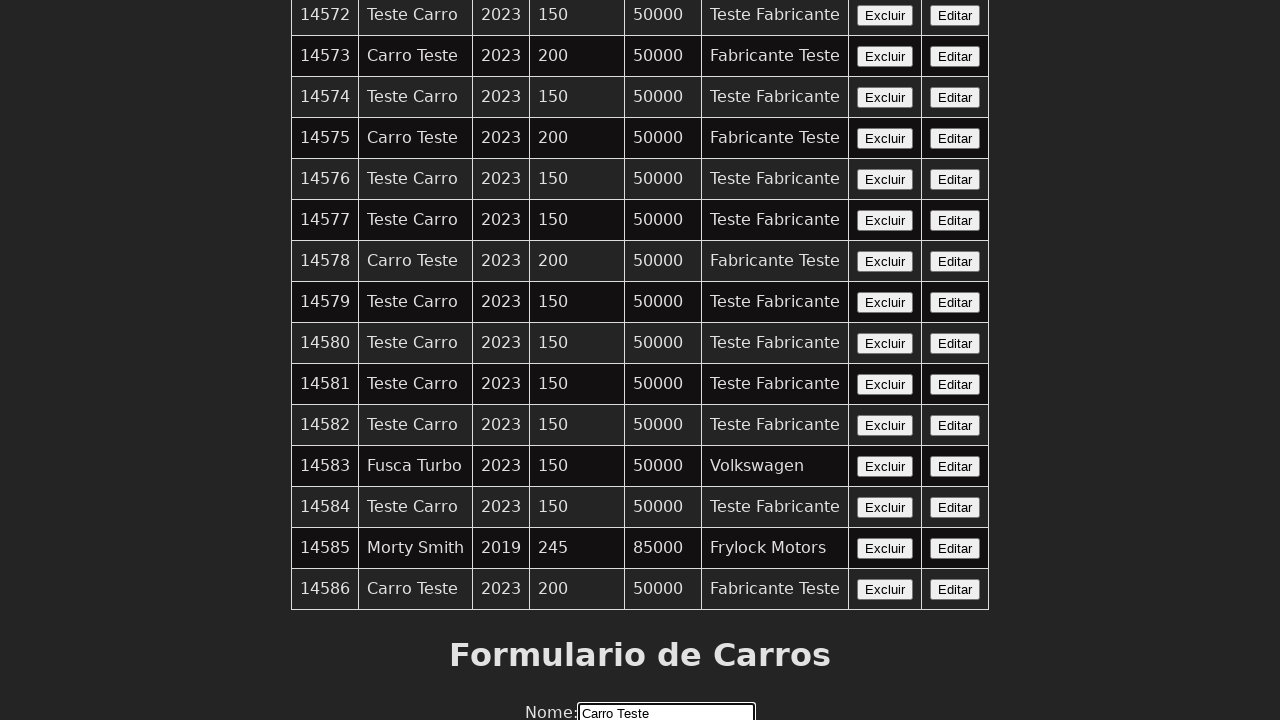

Filled 'ano' field with '2023' on input[name='ano']
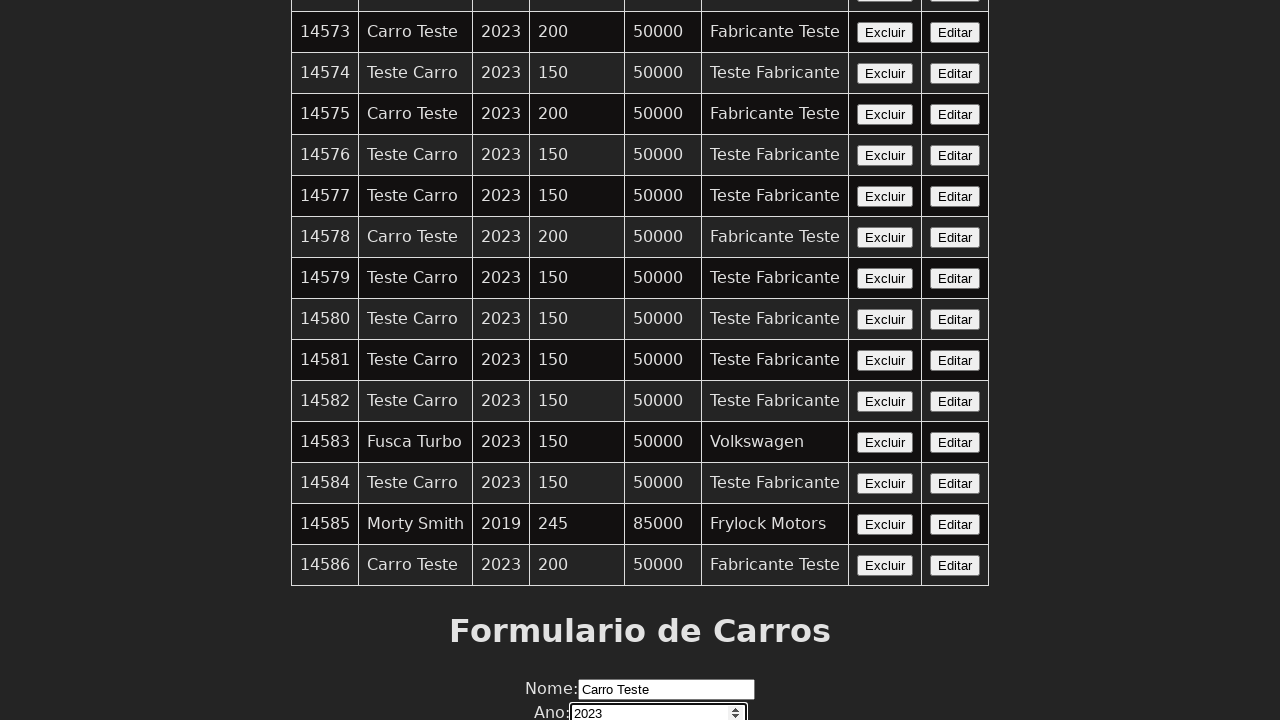

Filled 'potencia' field with '200' on input[name='potencia']
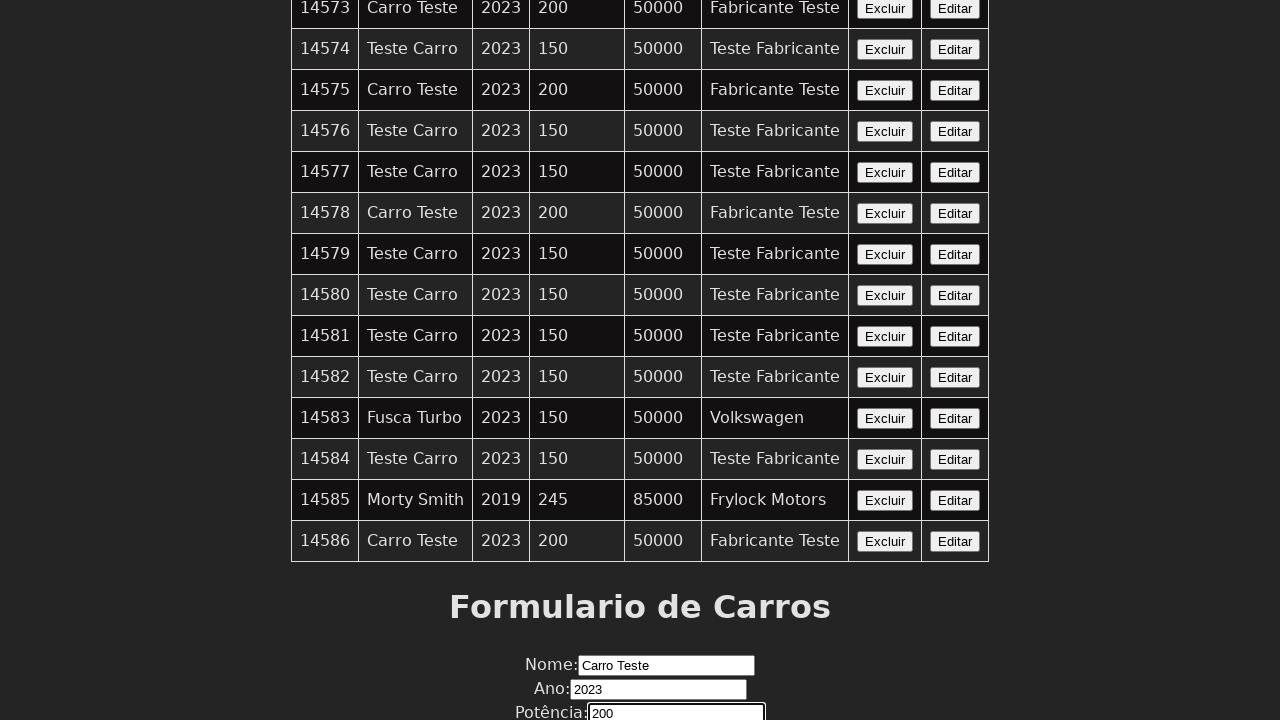

Filled 'preco' field with '50000' on input[name='preco']
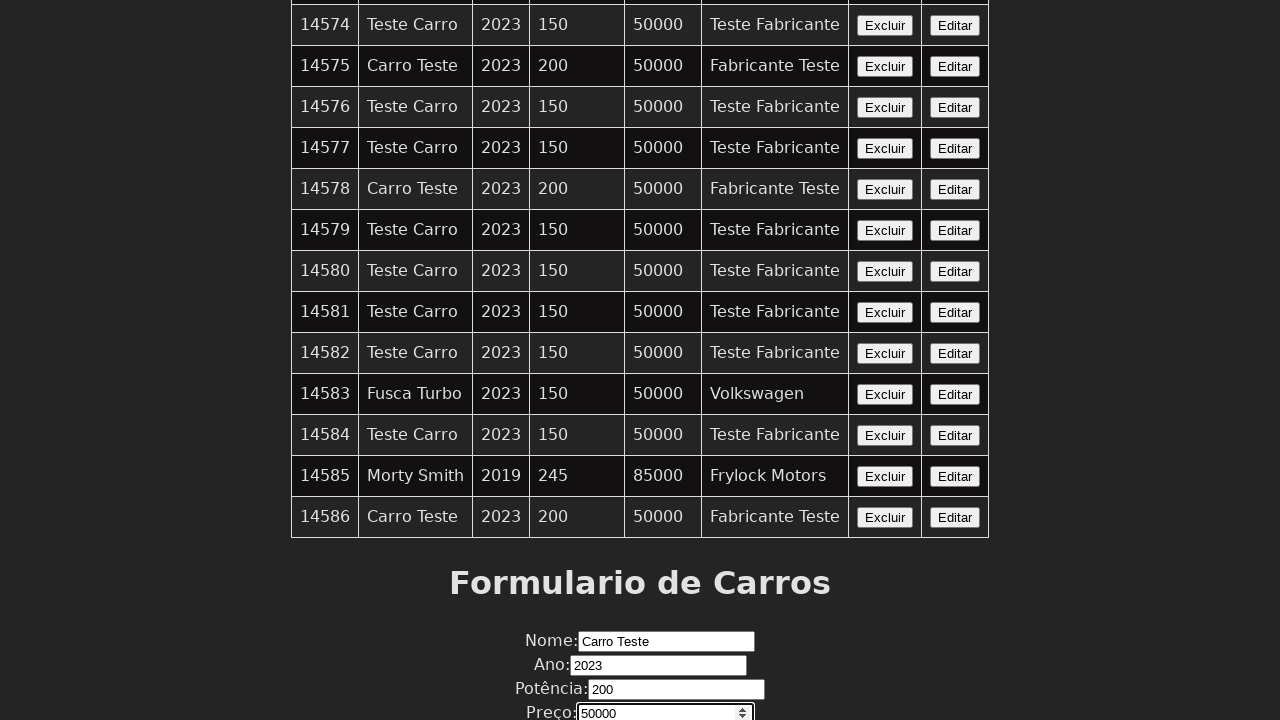

Filled 'fabricante' field with 'Fabricante Teste' on input[name='fabricante']
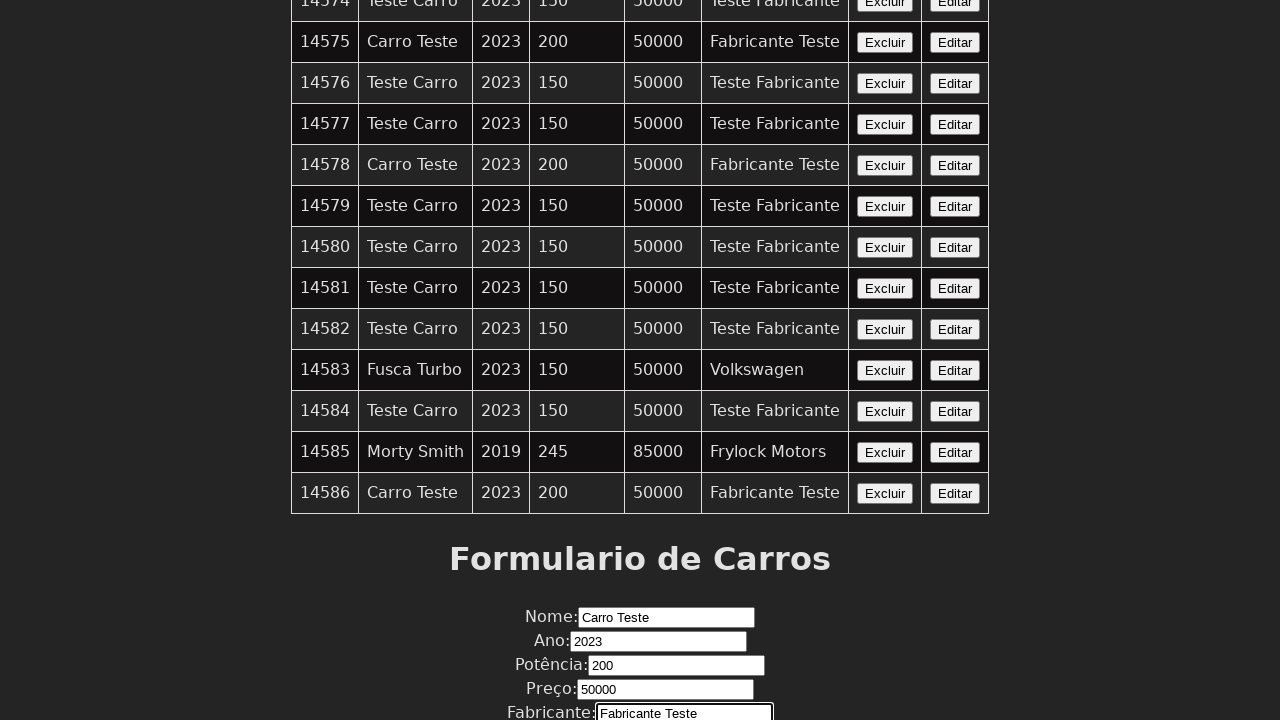

Clicked 'Enviar' submit button at (640, 676) on xpath=//button[contains(text(),'Enviar')]
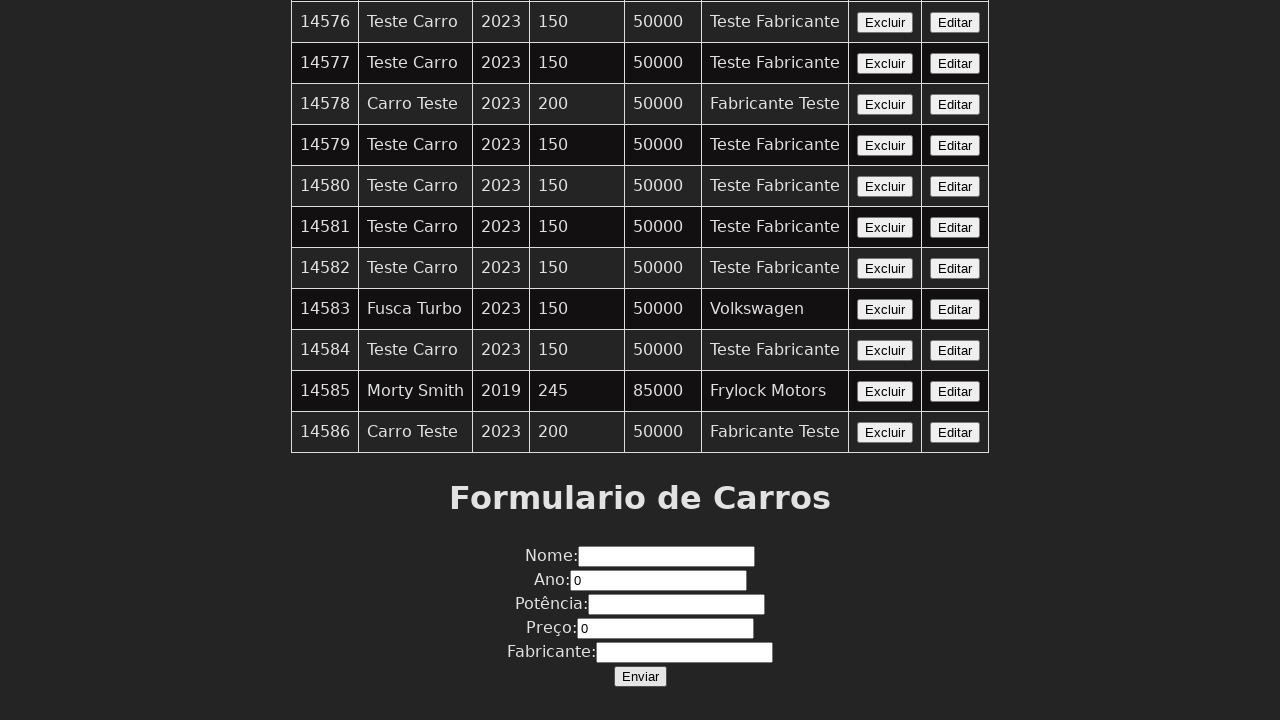

Set up dialog handler to accept alerts
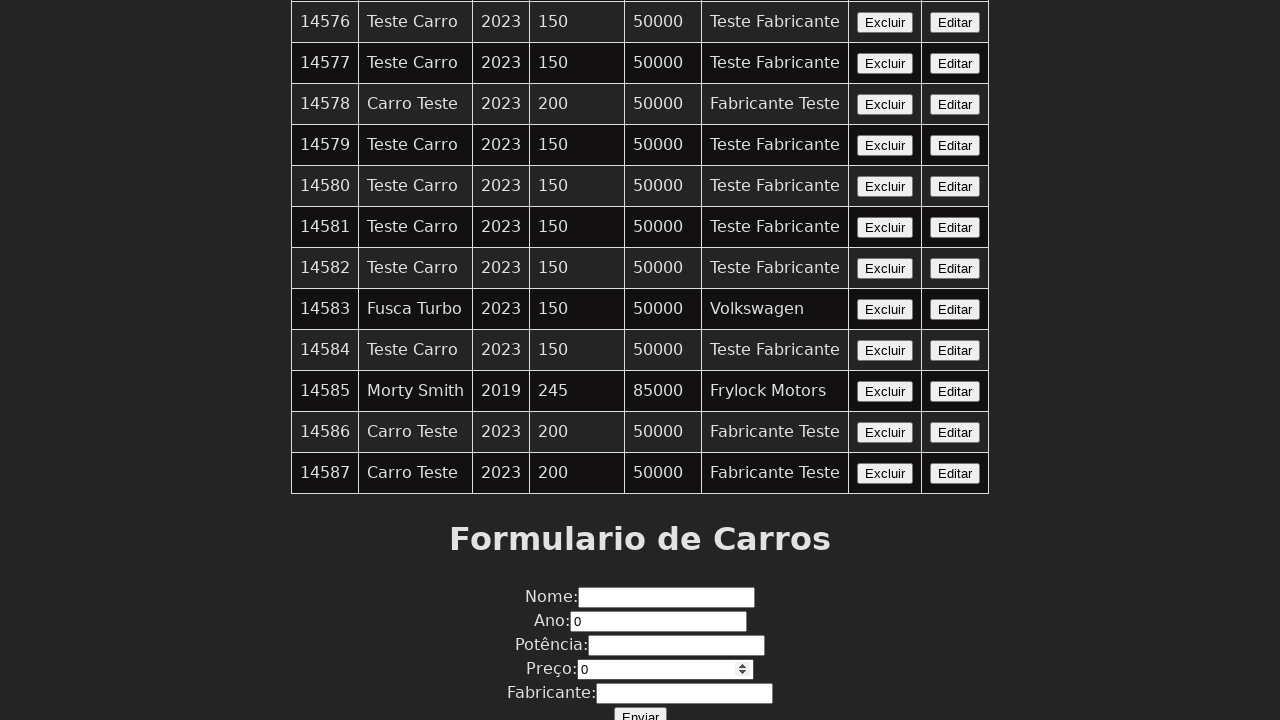

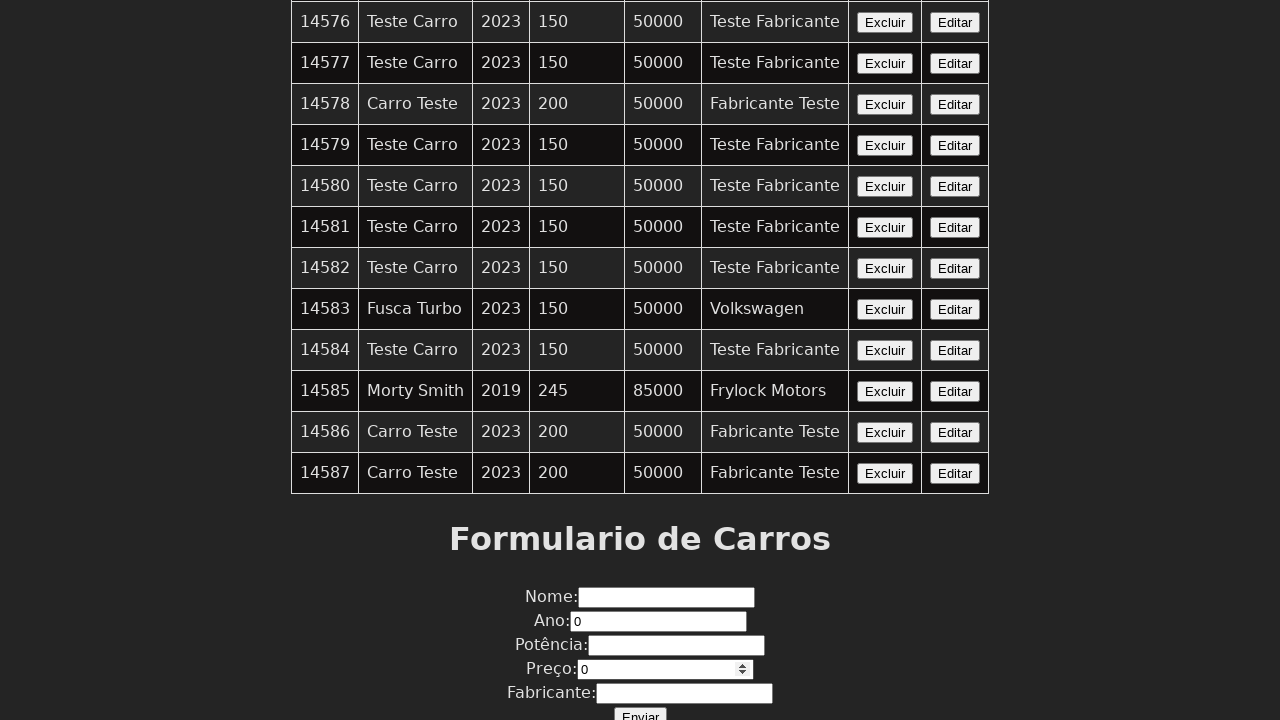